Tests radio button selection by text on the W3Schools Bootstrap form example page.

Starting URL: https://www.w3schools.com/bootstrap/tryit.asp?filename=trybs_form_radio_inline&stacked=h

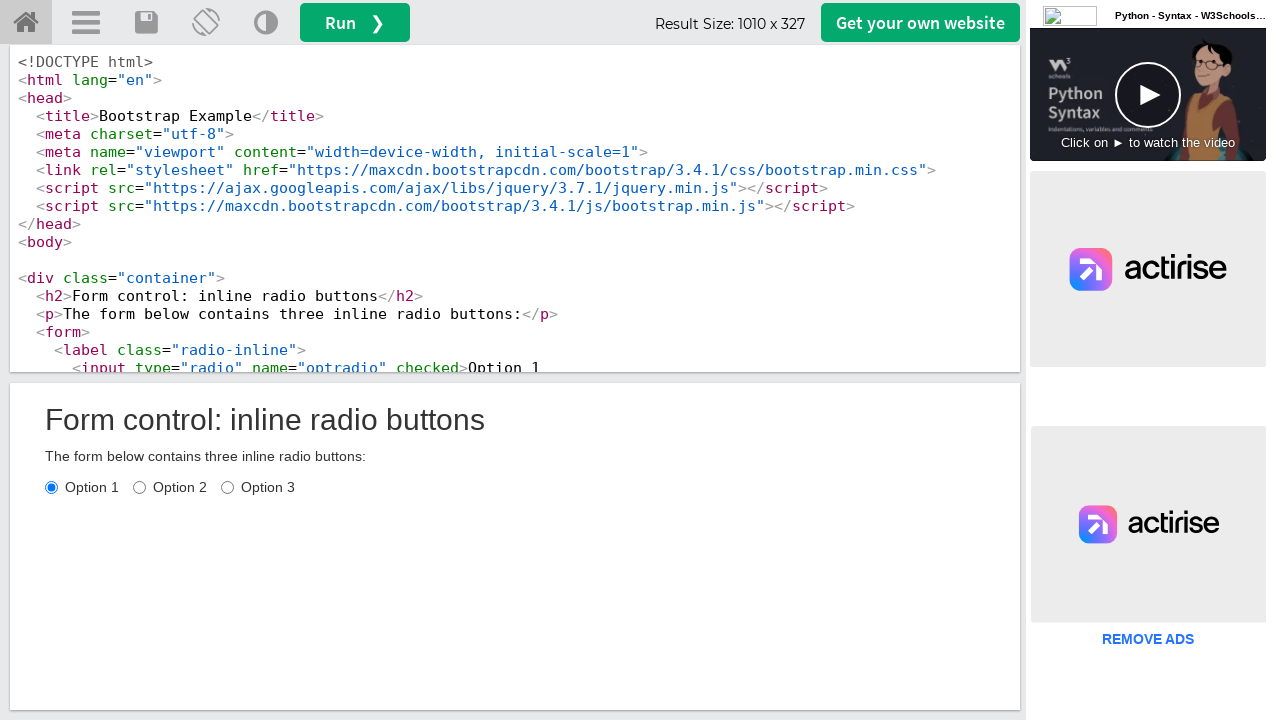

Waited for iframe#iframeResult to load
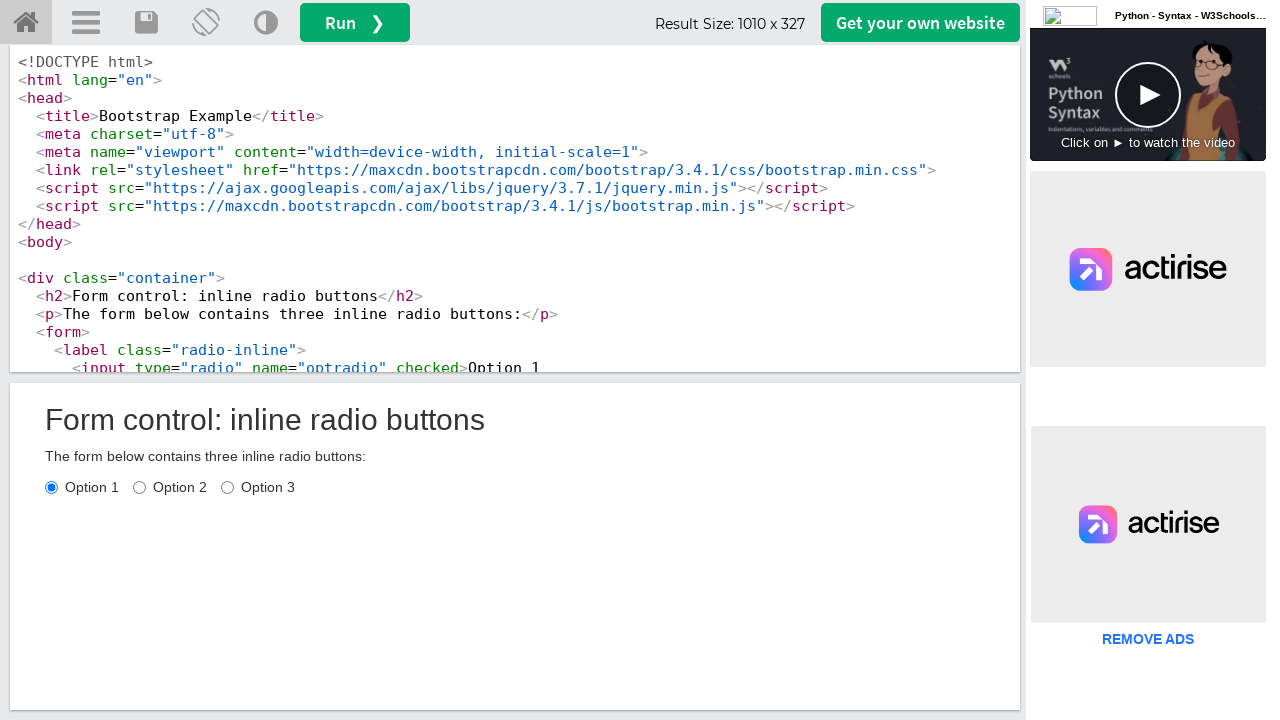

Located and switched to iframe#iframeResult
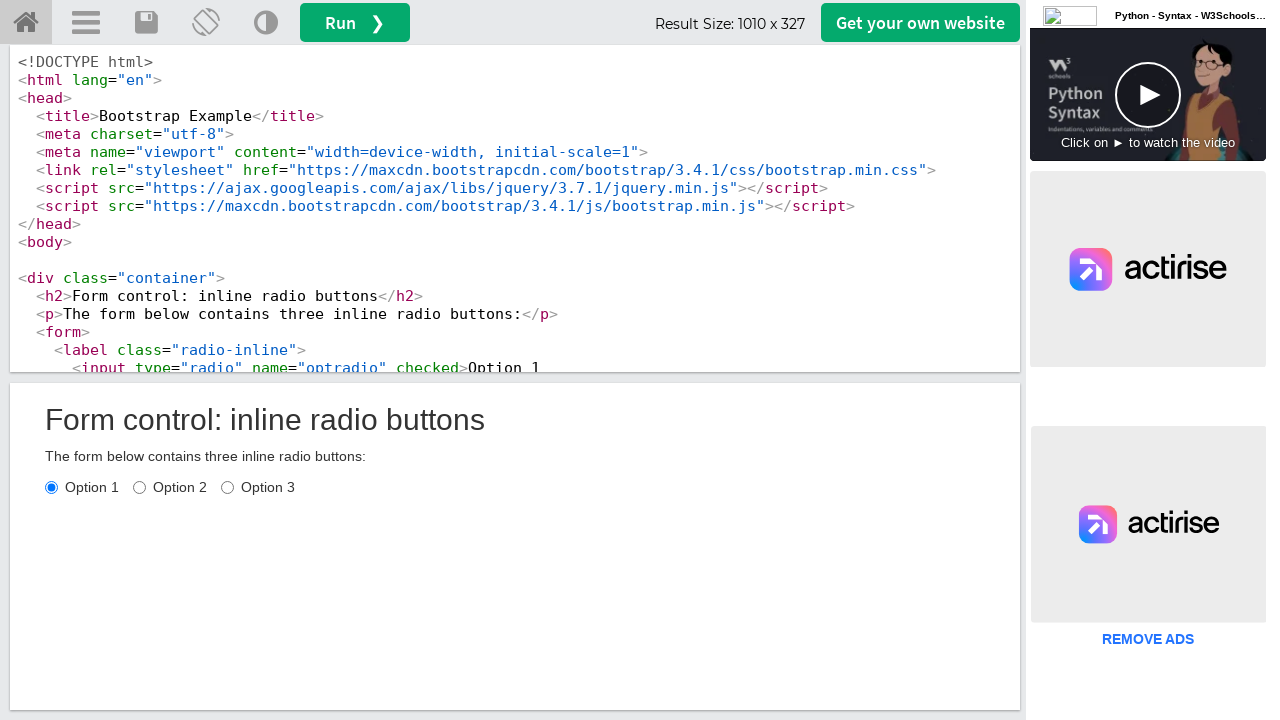

Selected radio button 'Option 2' by clicking its label at (170, 487) on iframe#iframeResult >> internal:control=enter-frame >> label:has-text('Option 2'
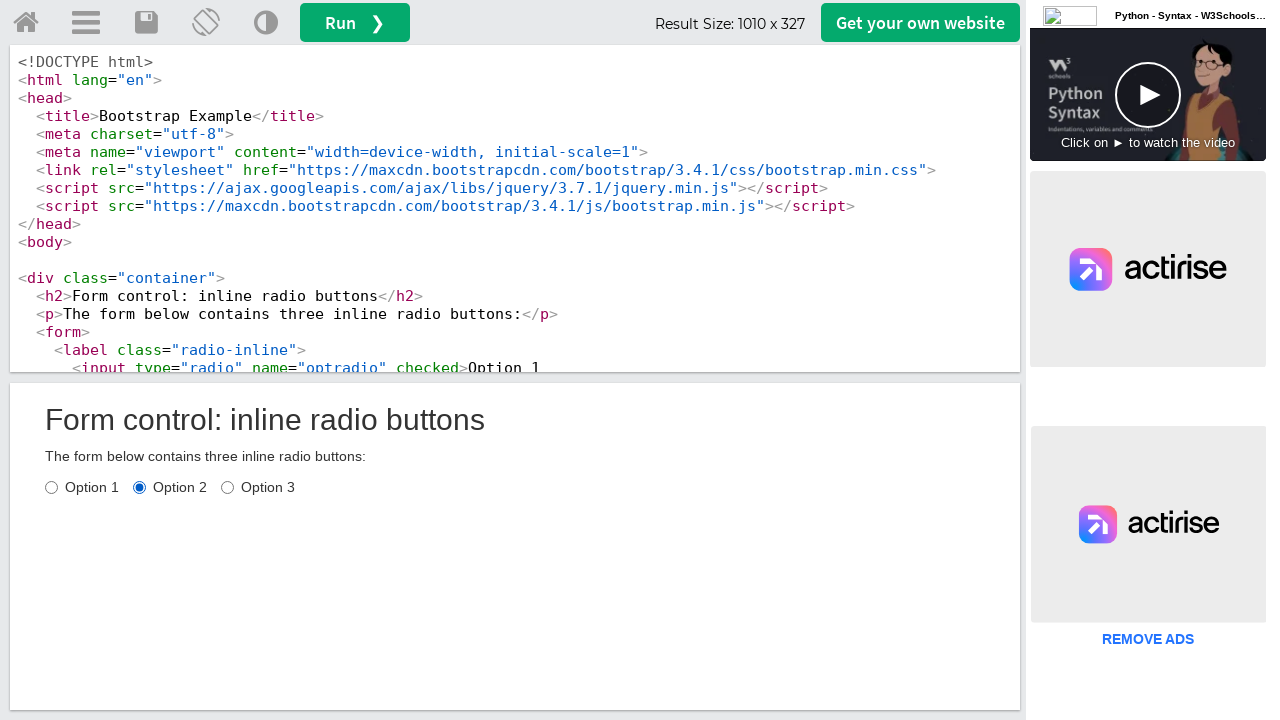

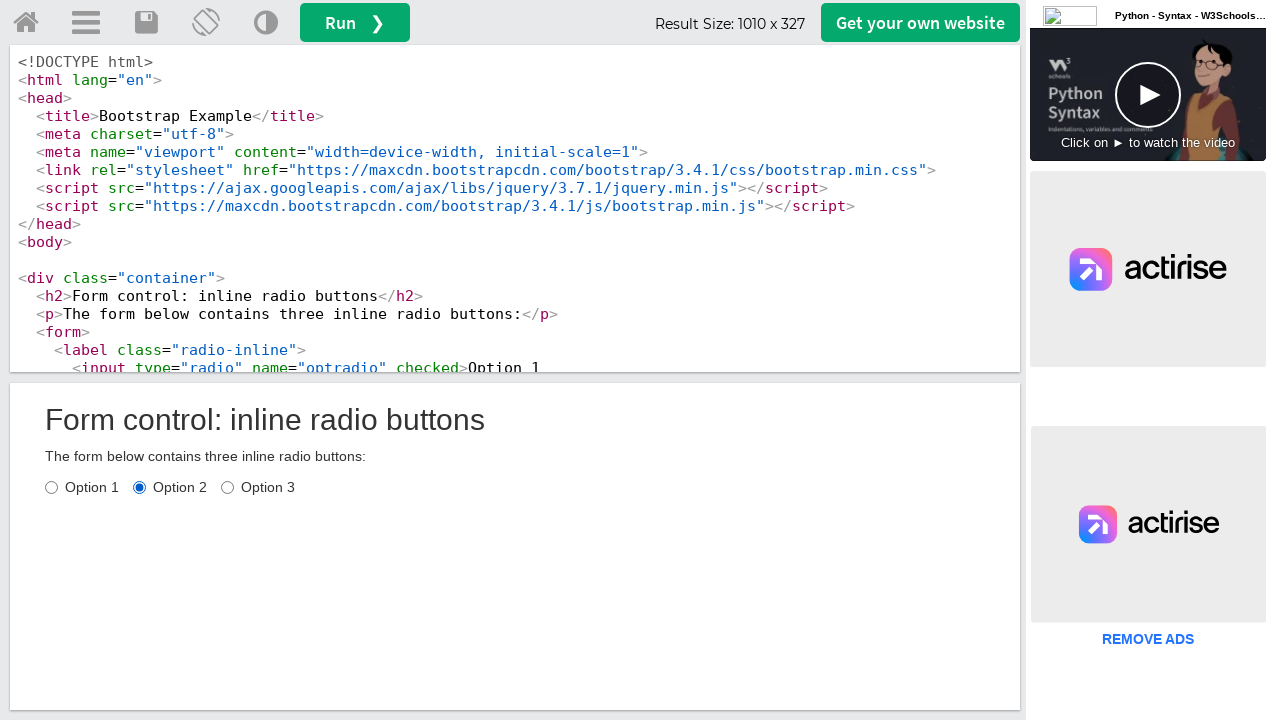